Tests dynamic autocomplete dropdown by typing characters and selecting from suggestions using keyboard navigation

Starting URL: https://codenboxautomationlab.com/practice/

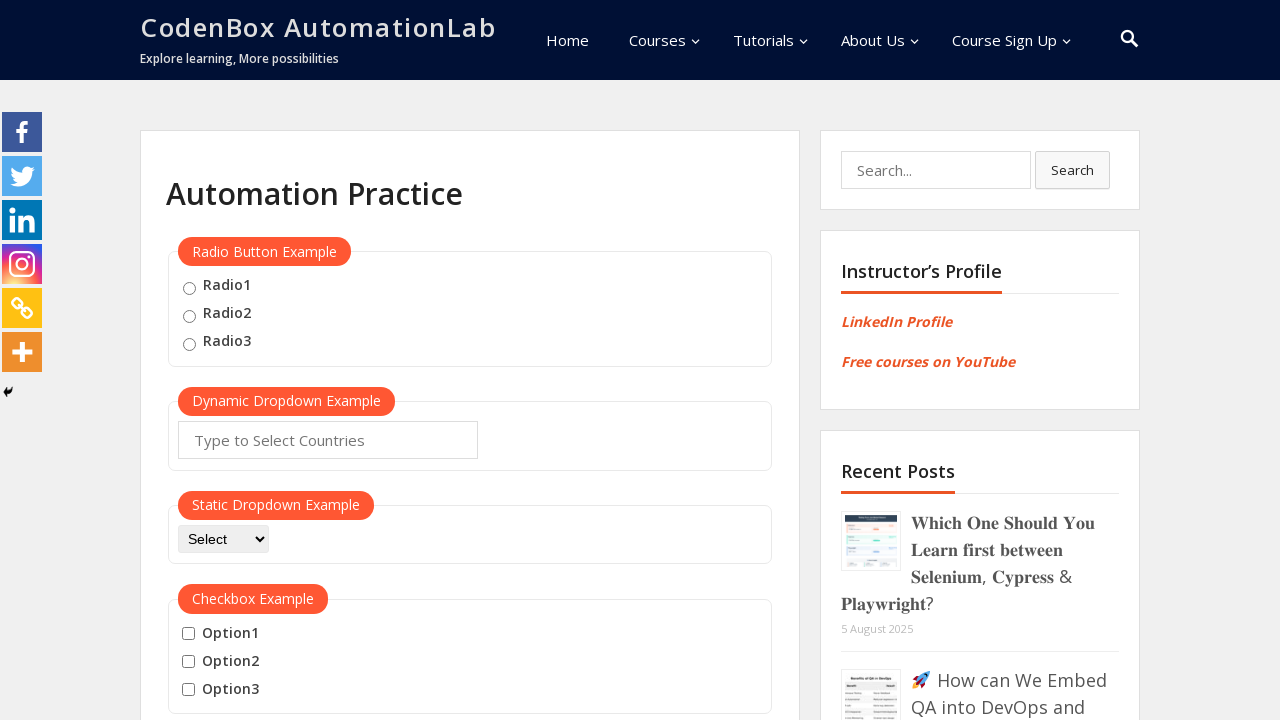

Typed 'MA' into autocomplete input field on #autocomplete
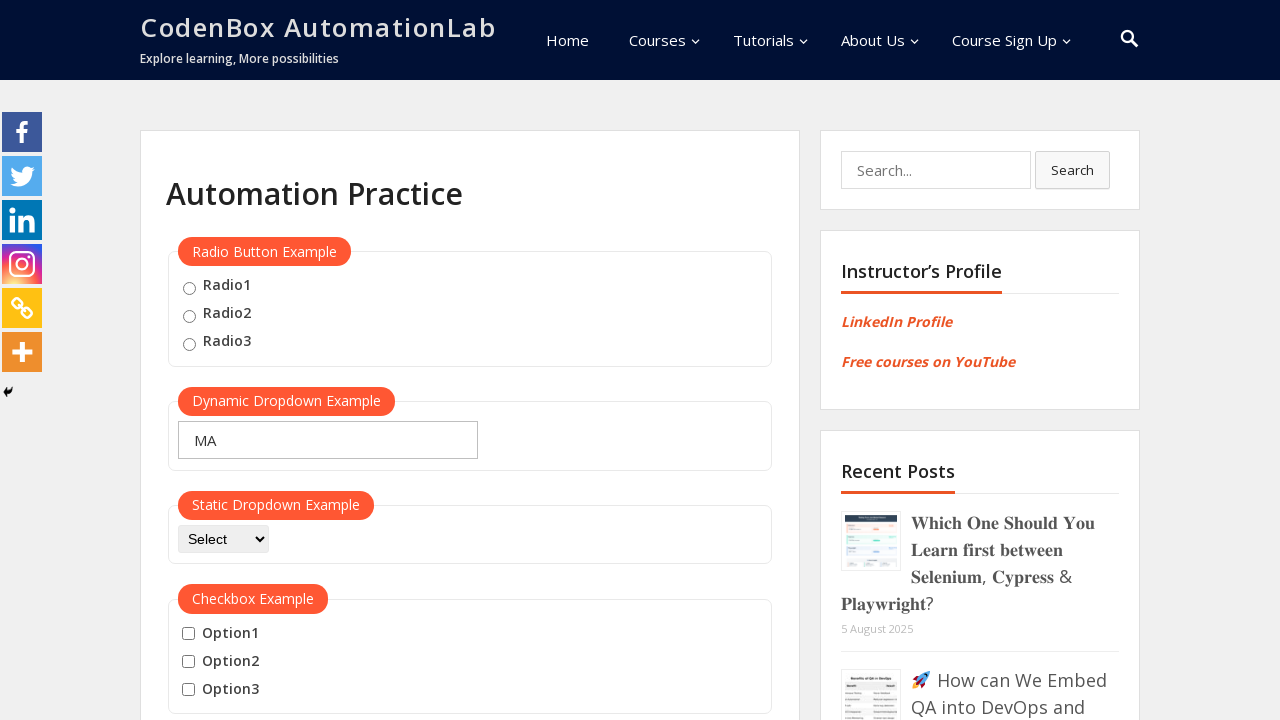

Waited for dropdown suggestions to appear
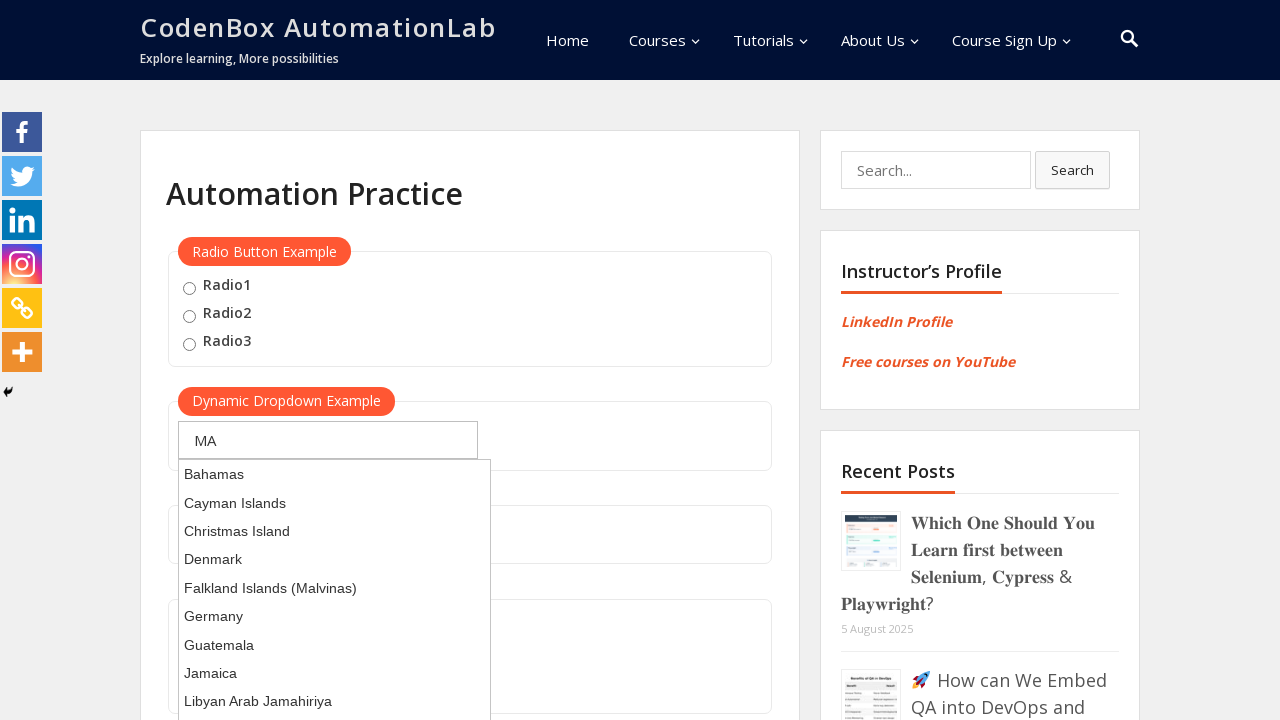

Pressed ArrowDown to highlight first suggestion on #autocomplete
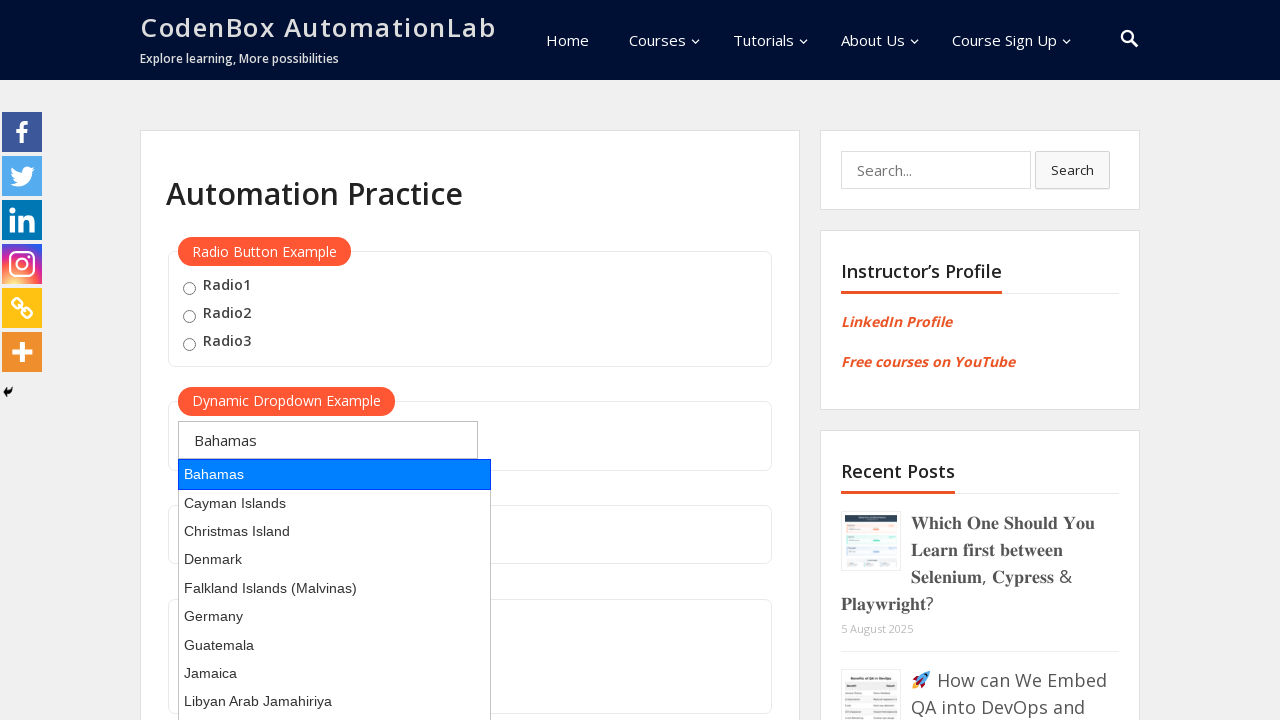

Pressed Enter to select highlighted suggestion on #autocomplete
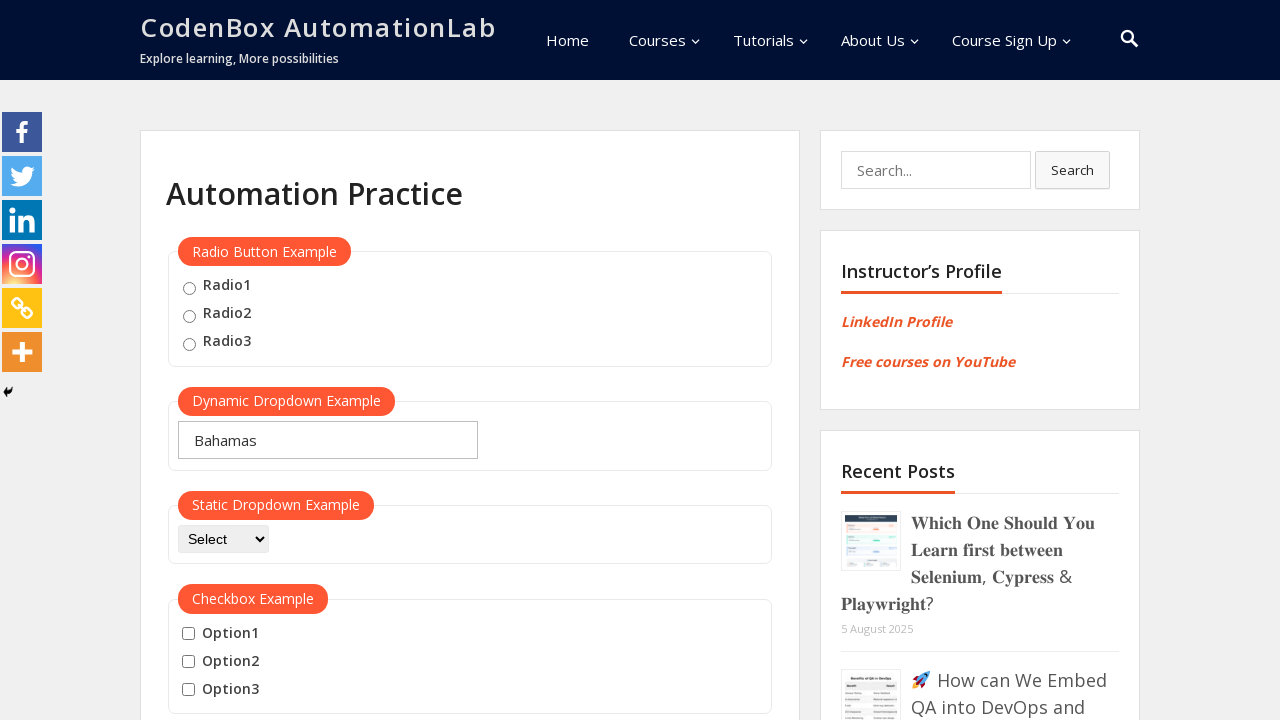

Retrieved autocomplete input value: 'Bahamas'
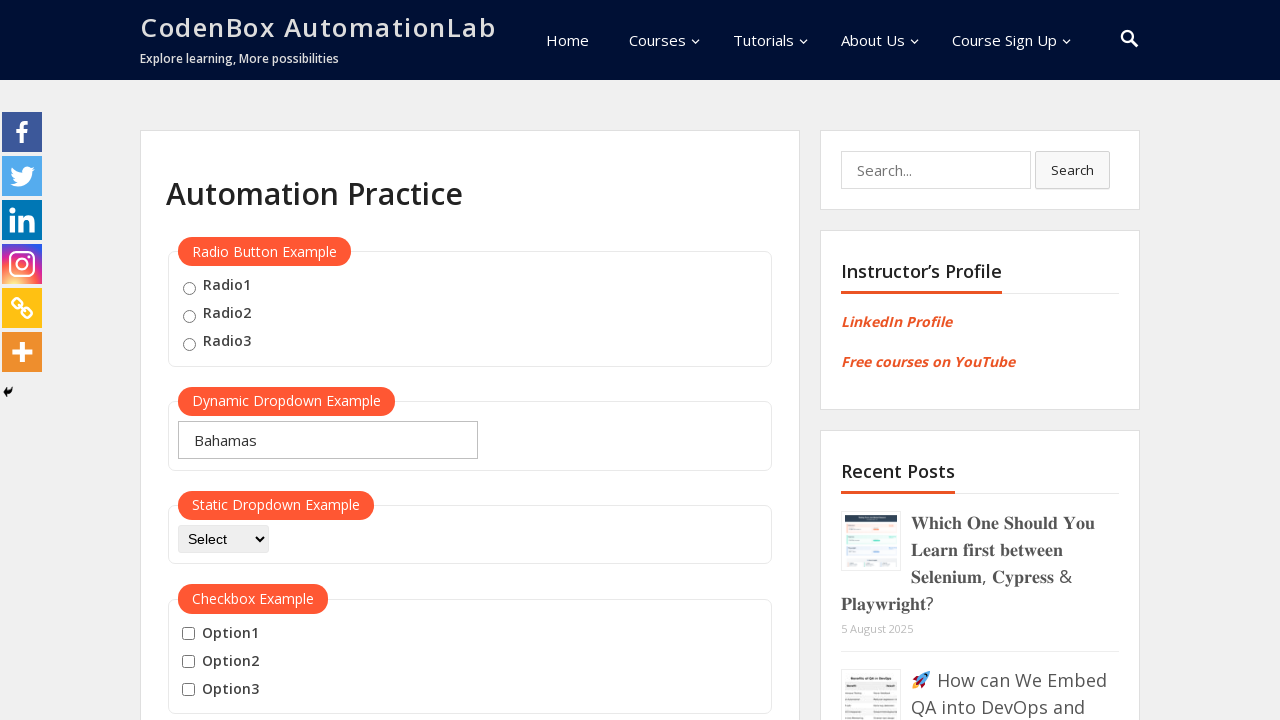

Verified that selected value contains 'ma' (case-insensitive)
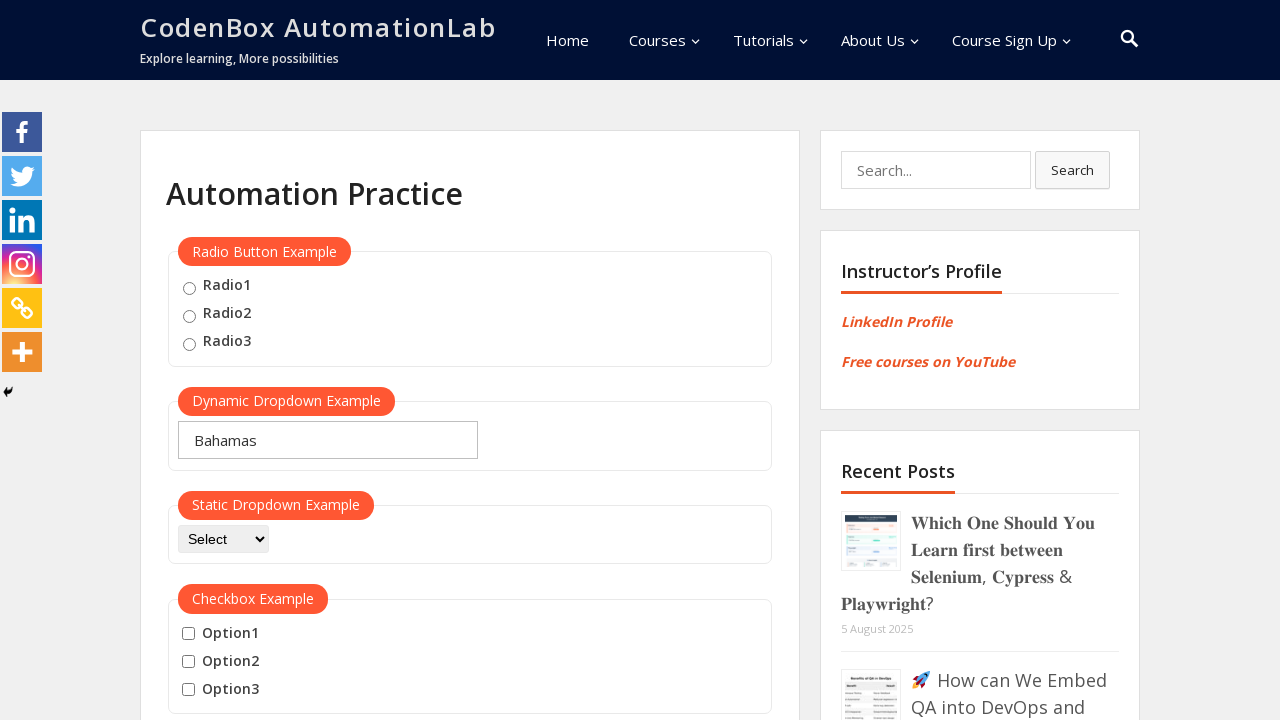

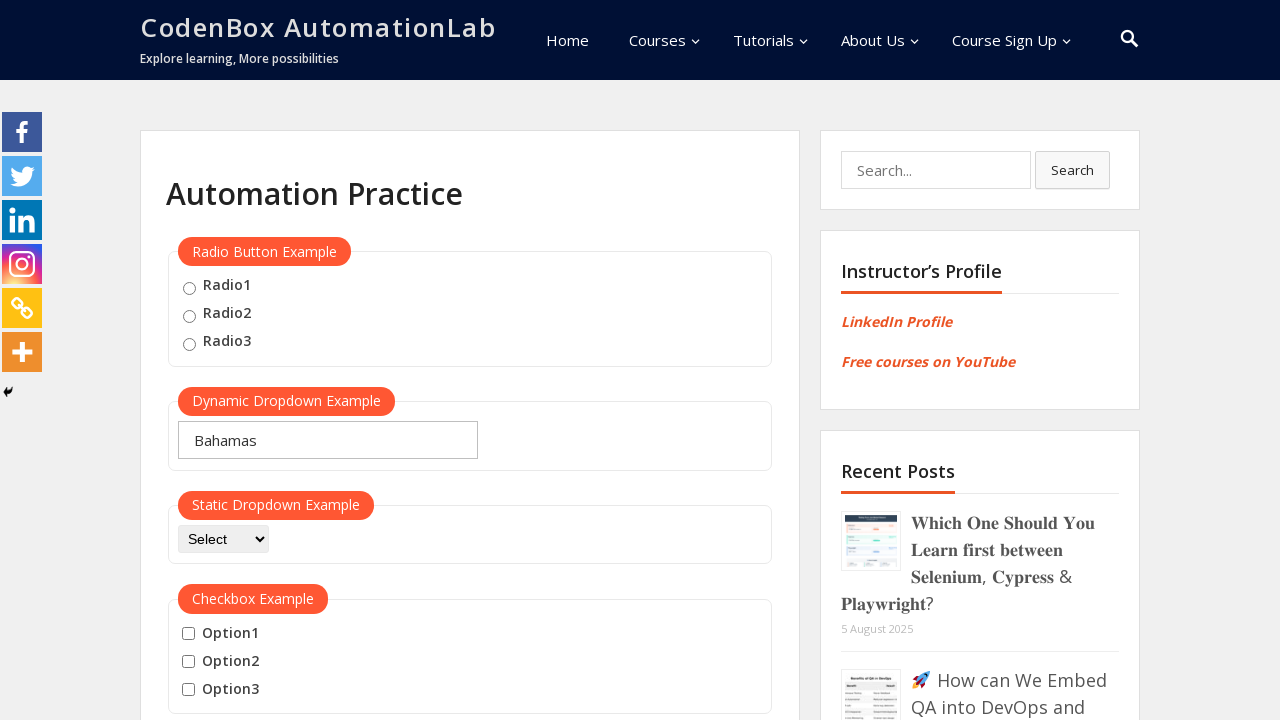